Tests that each category link works by clicking through 'view all' links and verifying articles exist in each category

Starting URL: https://blog.hubtel.com/#

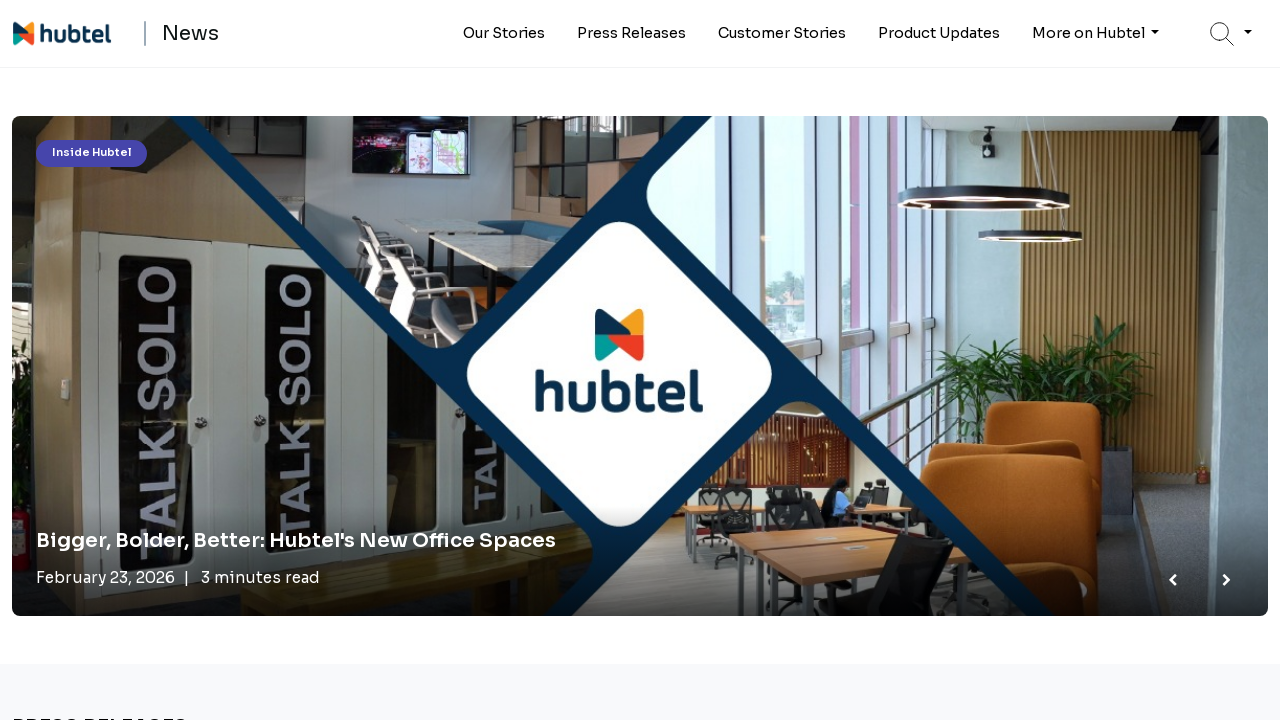

Initialized test data with category names
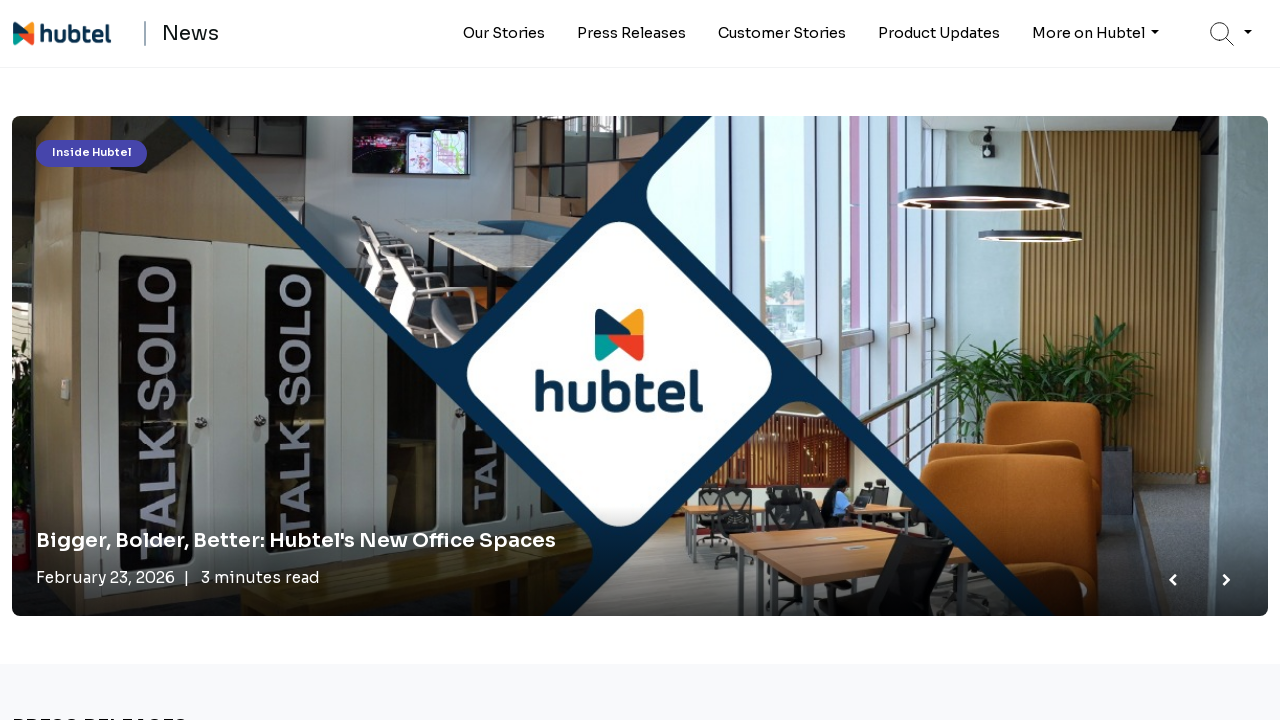

Located all 'view all' links on the blog page
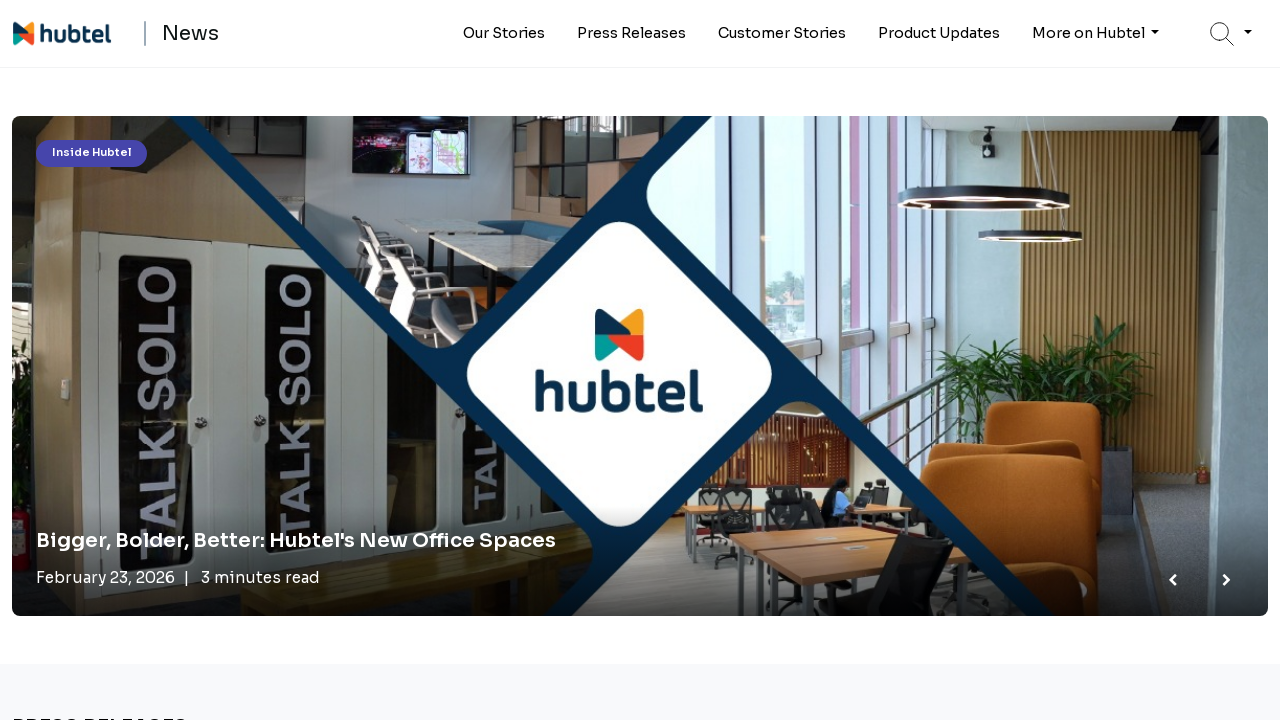

Found 8 'view all' links
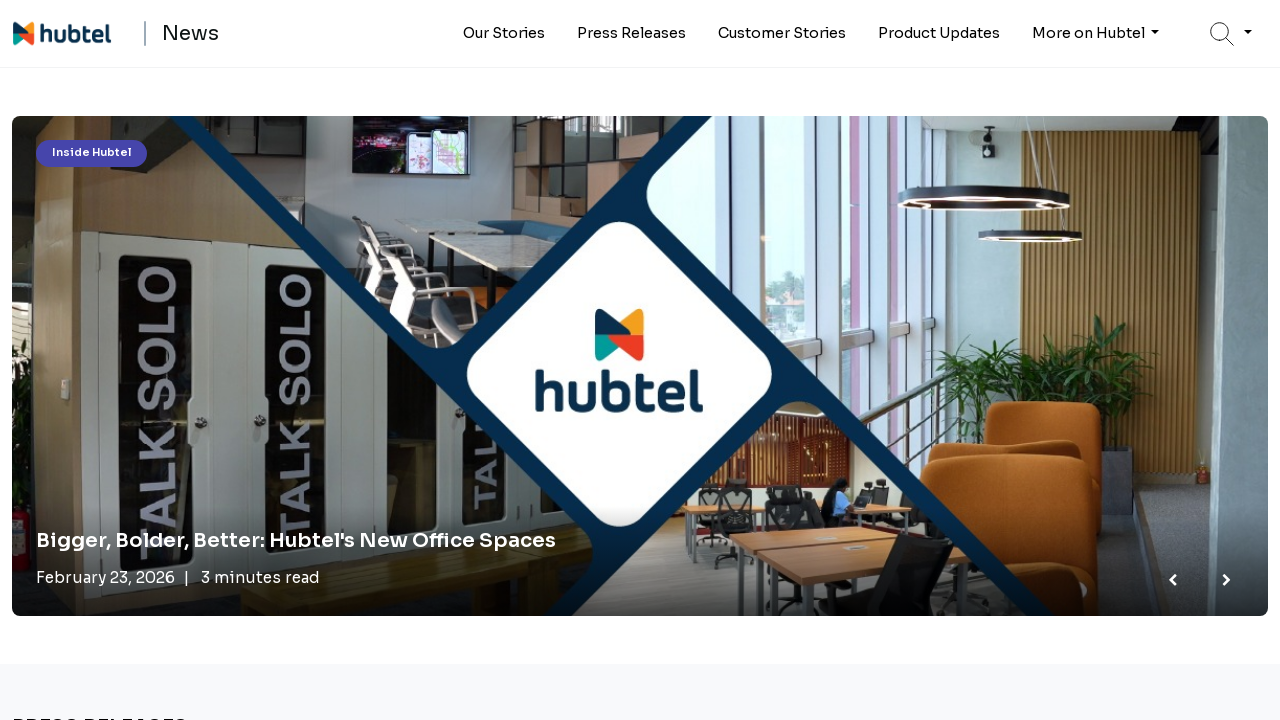

Clicked 'view all' link #1 for category at (44, 361) on internal:role=link[name="view all"i] >> nth=0
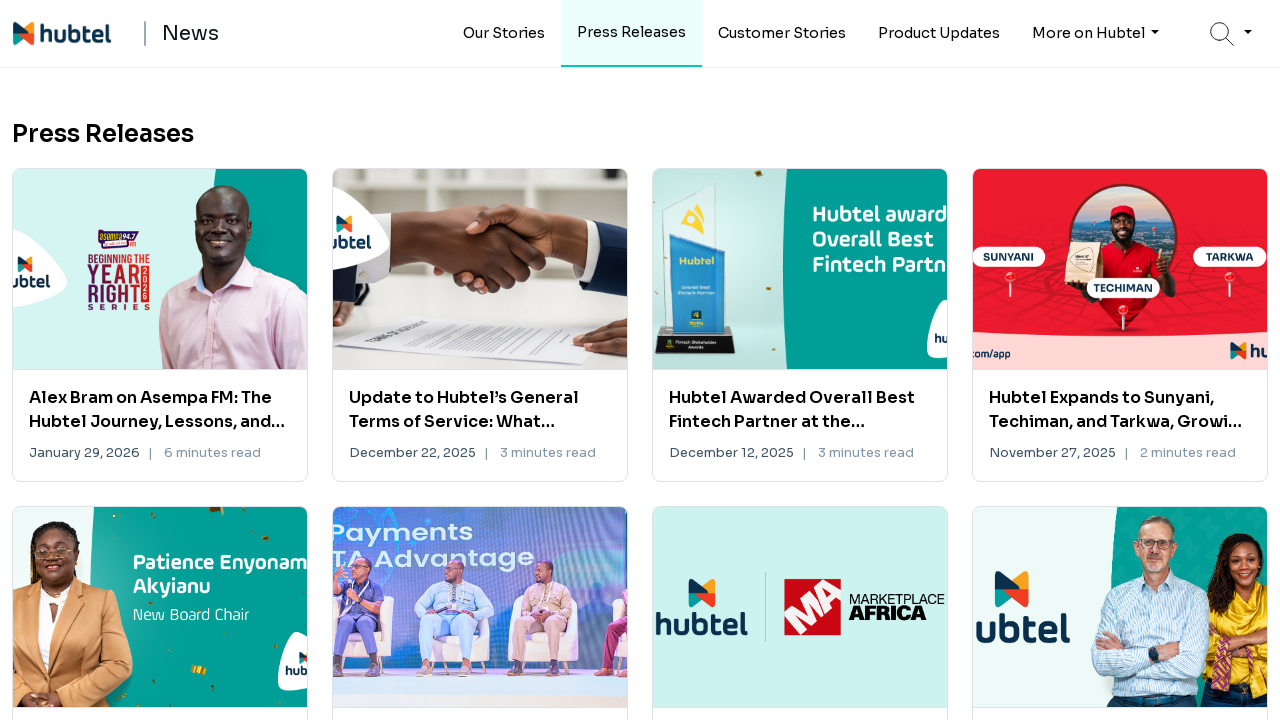

Navigated back to main blog page
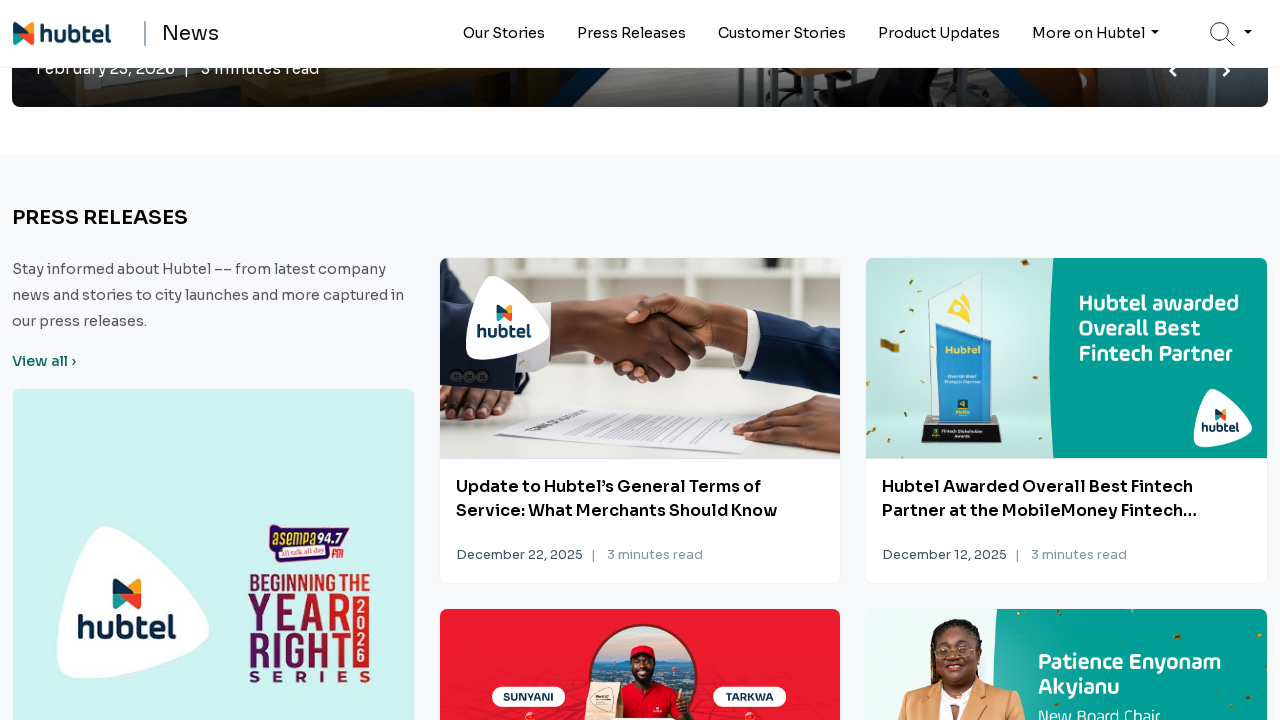

Clicked 'view all' link #2 for category at (44, 360) on internal:role=link[name="view all"i] >> nth=1
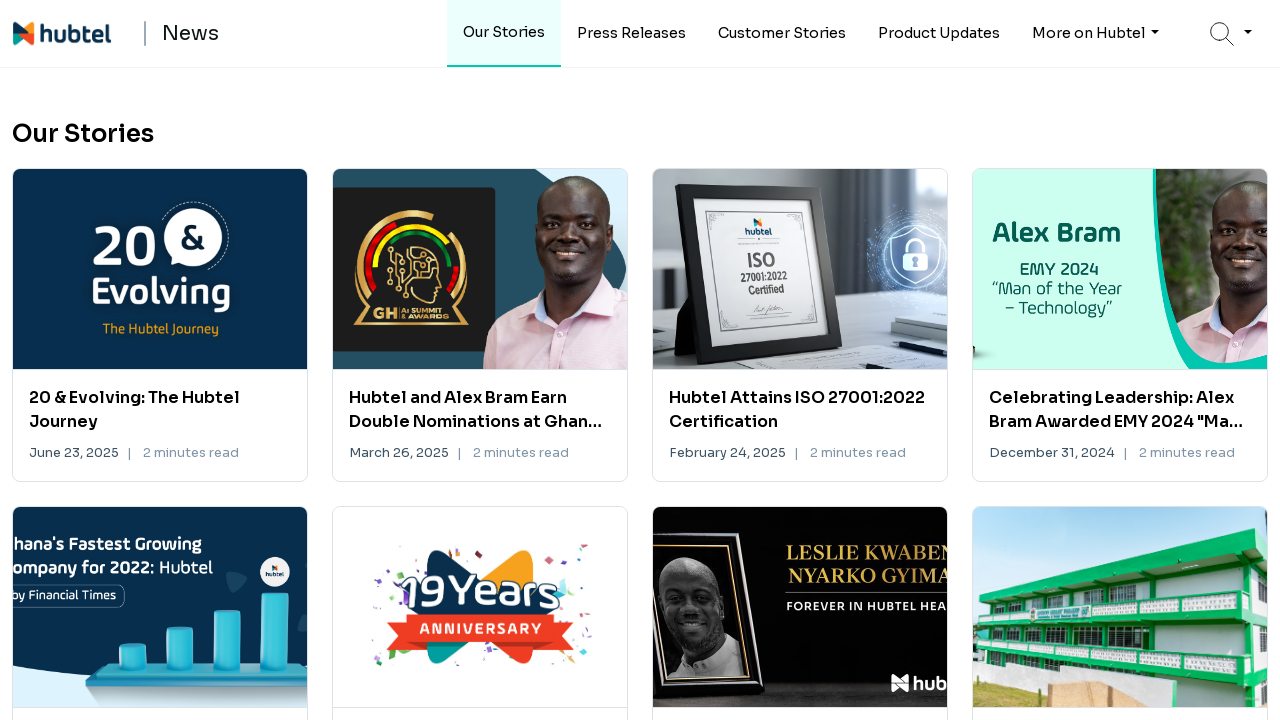

Navigated back to main blog page
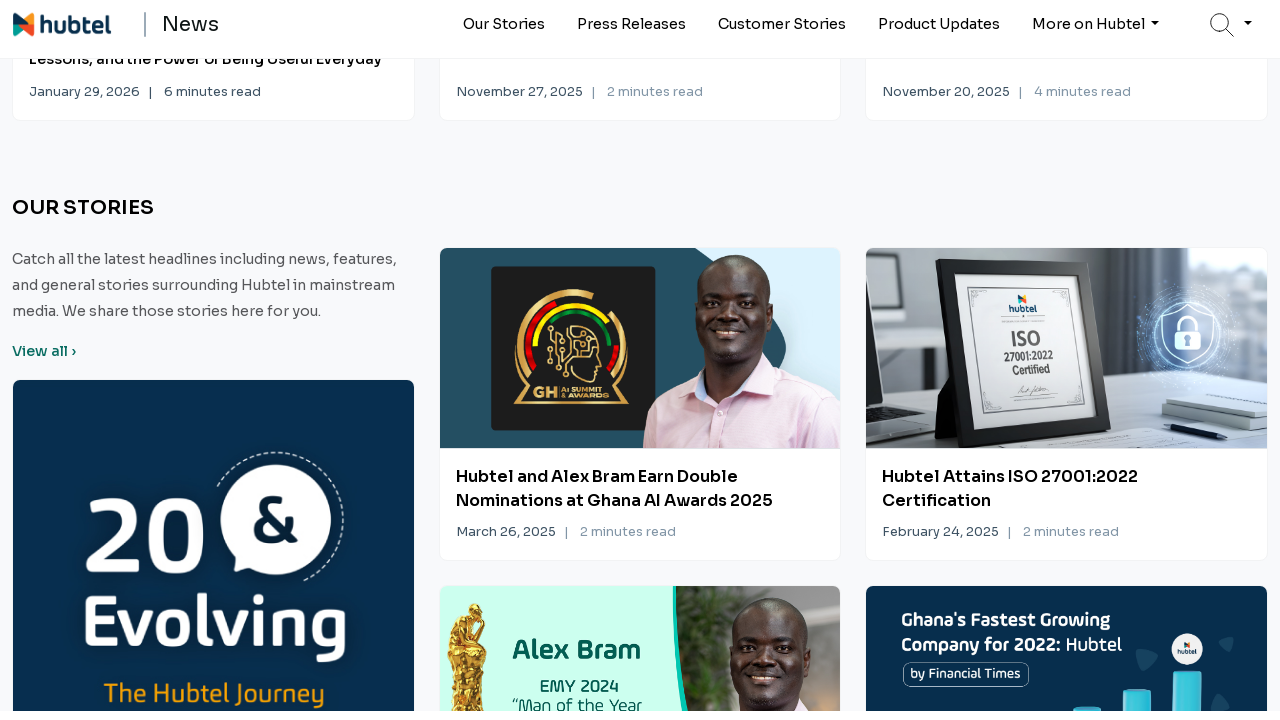

Clicked 'view all' link #3 for category at (44, 360) on internal:role=link[name="view all"i] >> nth=2
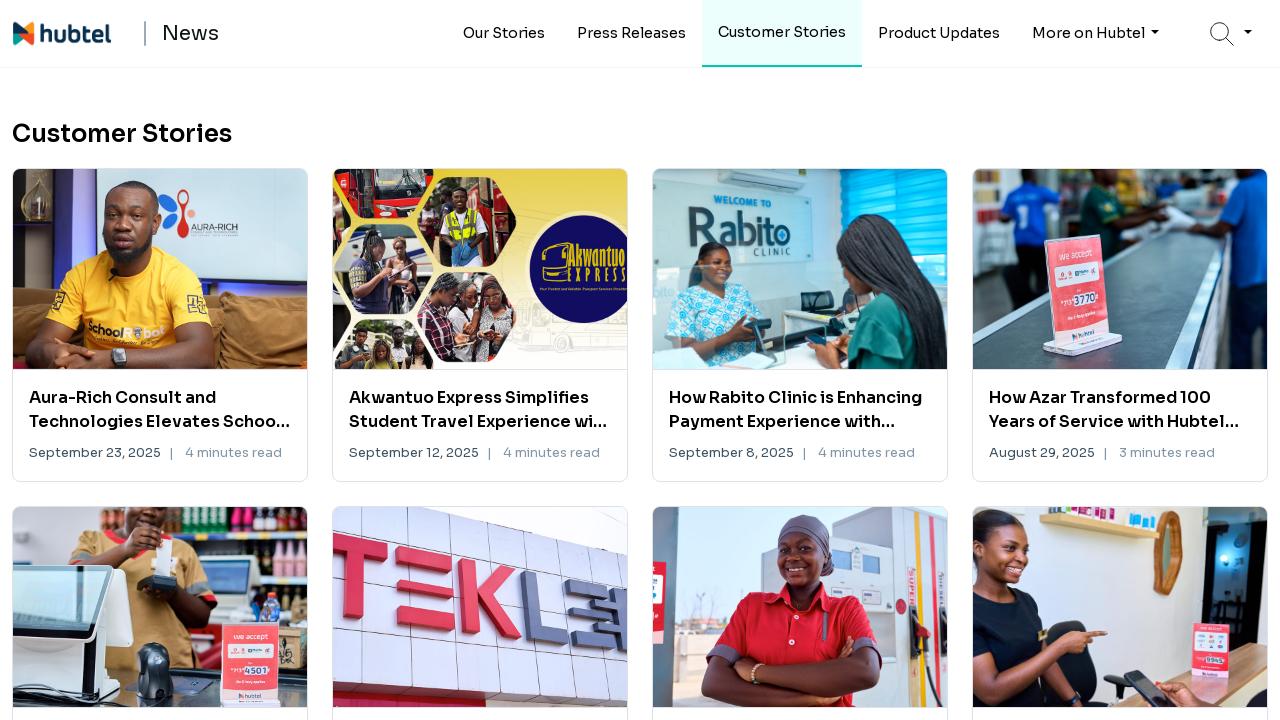

Navigated back to main blog page
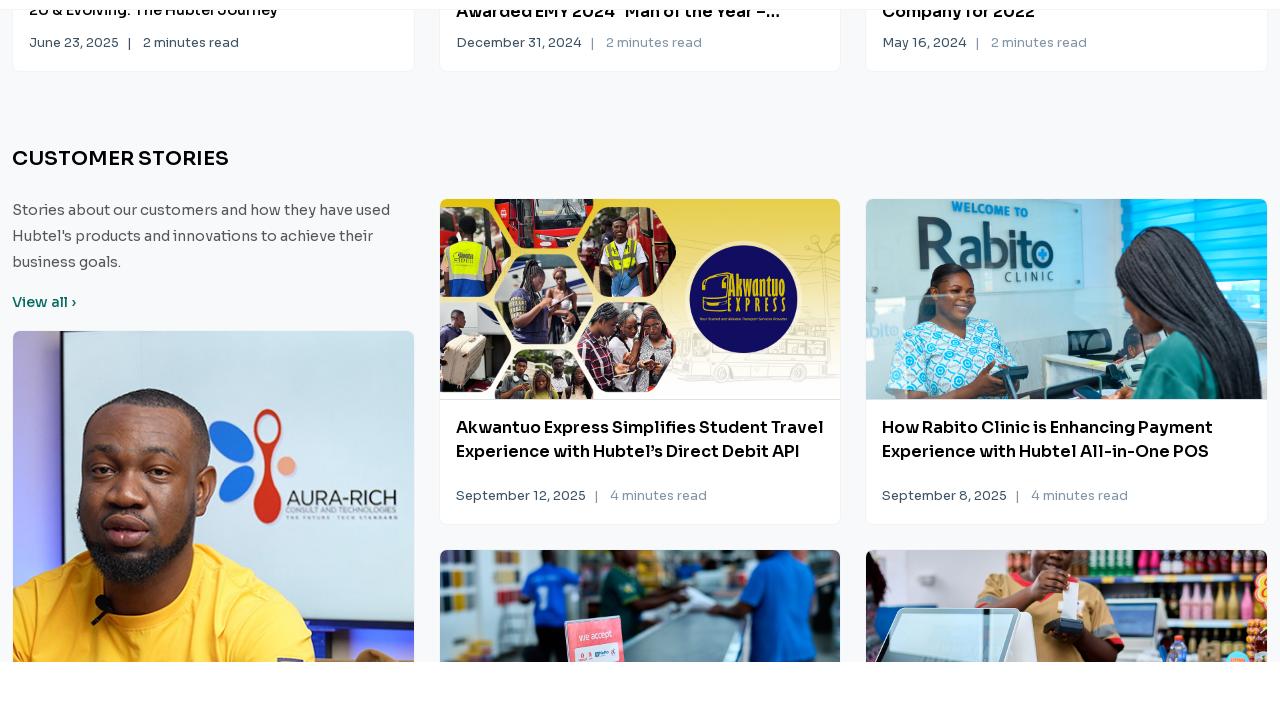

Clicked 'view all' link #4 for category at (44, 360) on internal:role=link[name="view all"i] >> nth=3
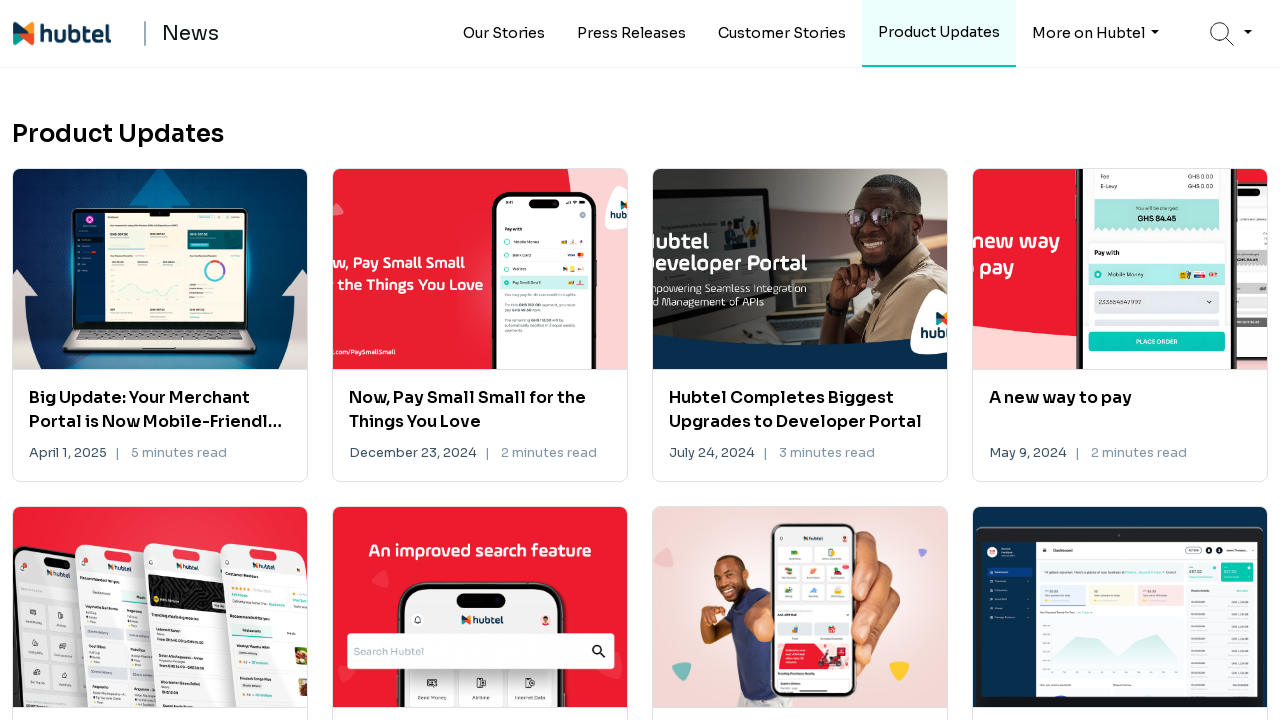

Navigated back to main blog page
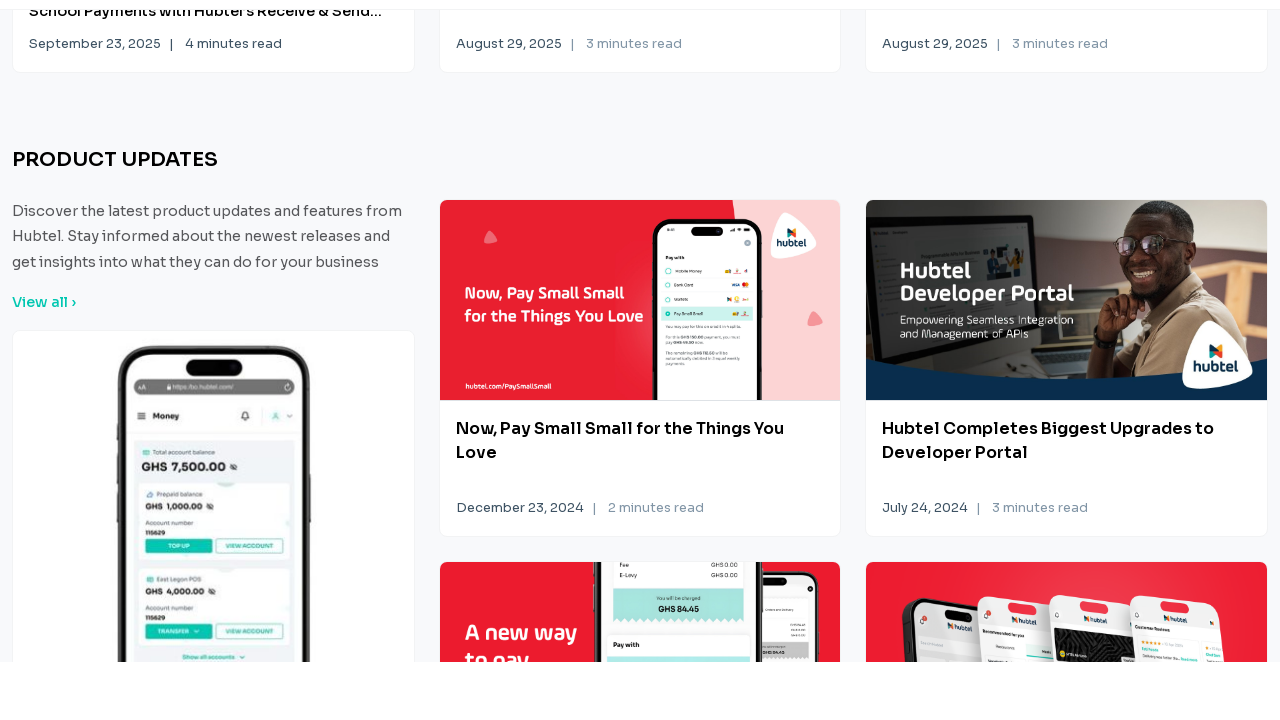

Clicked 'view all' link #5 for category at (44, 361) on internal:role=link[name="view all"i] >> nth=4
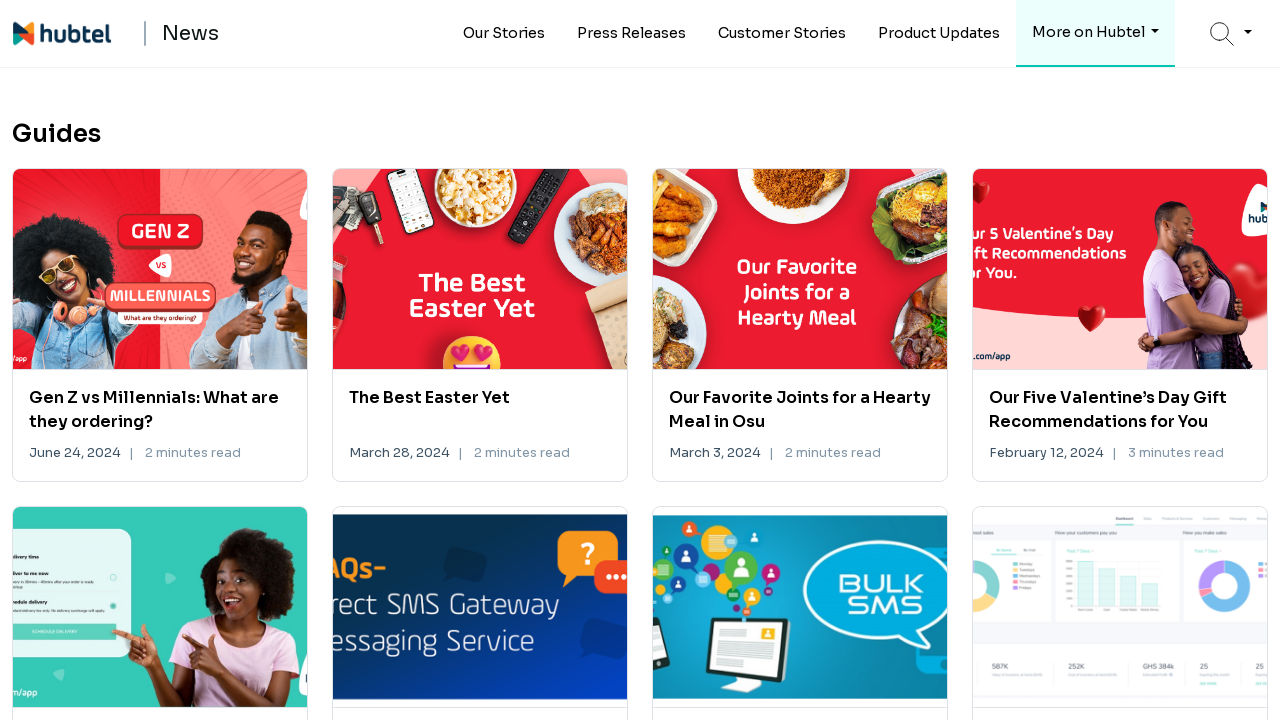

Navigated back to main blog page
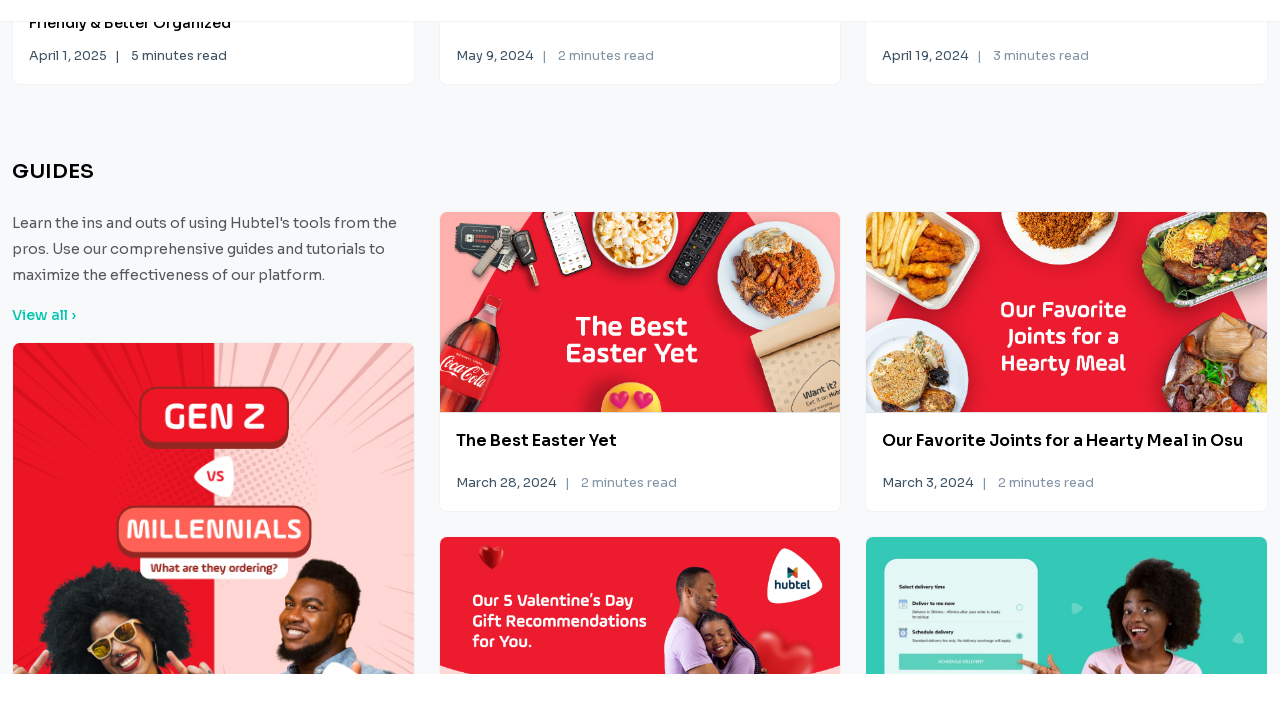

Clicked 'view all' link #6 for category at (44, 361) on internal:role=link[name="view all"i] >> nth=5
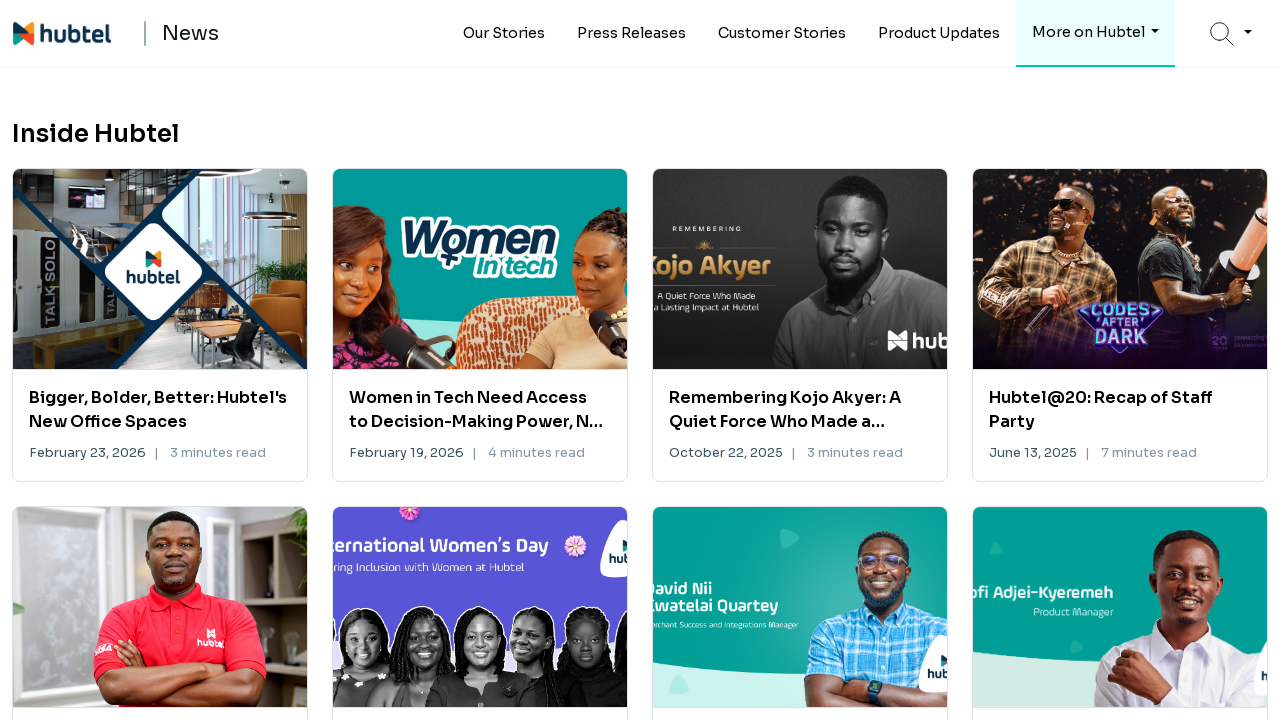

Navigated back to main blog page
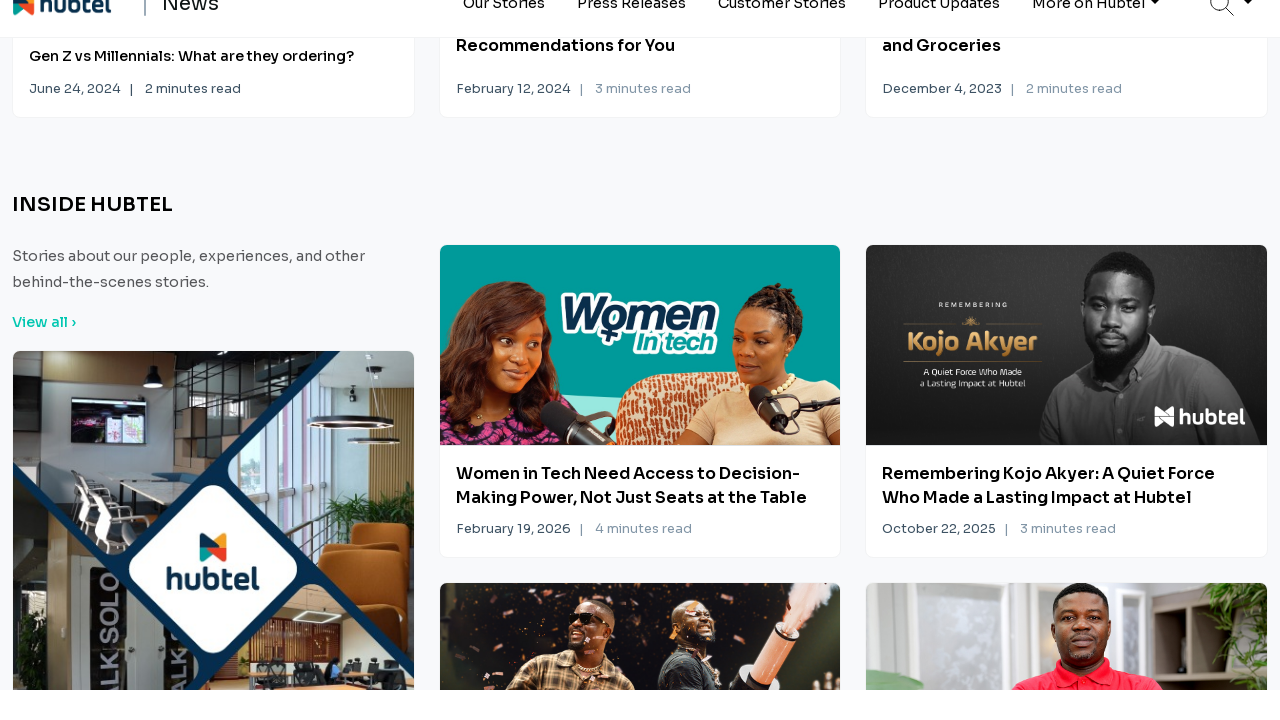

Clicked 'view all' link #7 for category at (44, 361) on internal:role=link[name="view all"i] >> nth=6
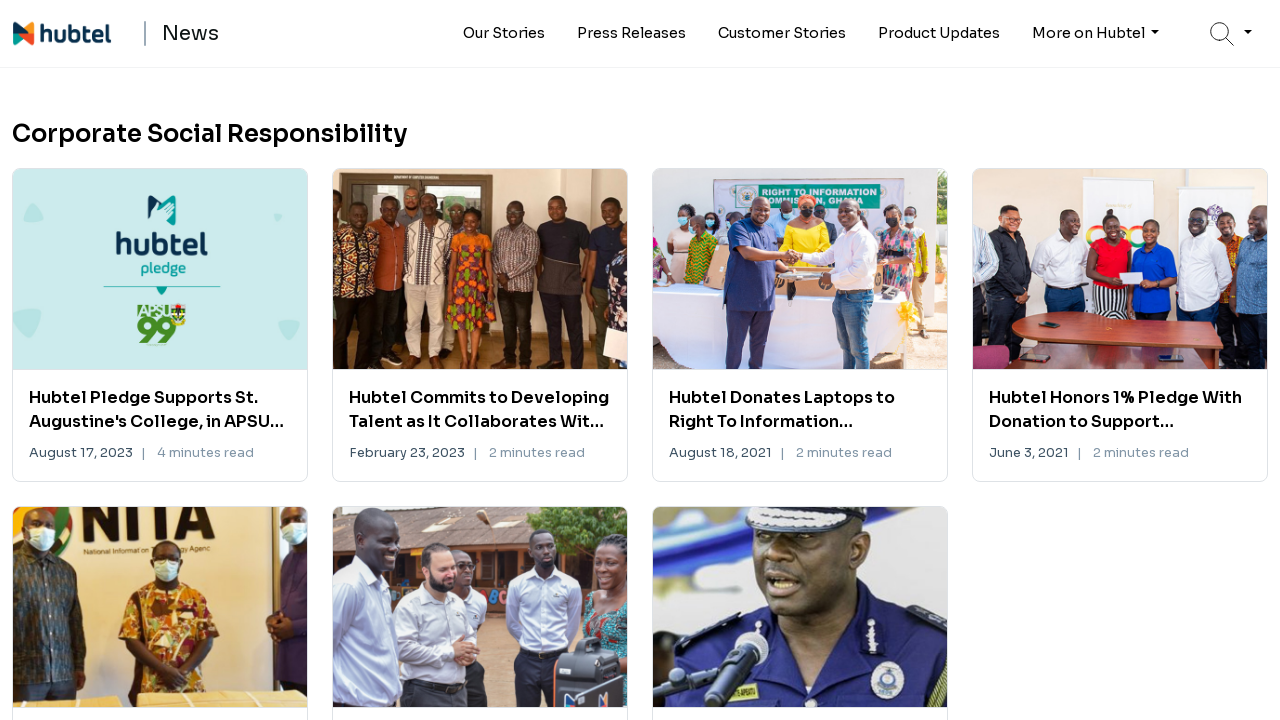

Navigated back to main blog page
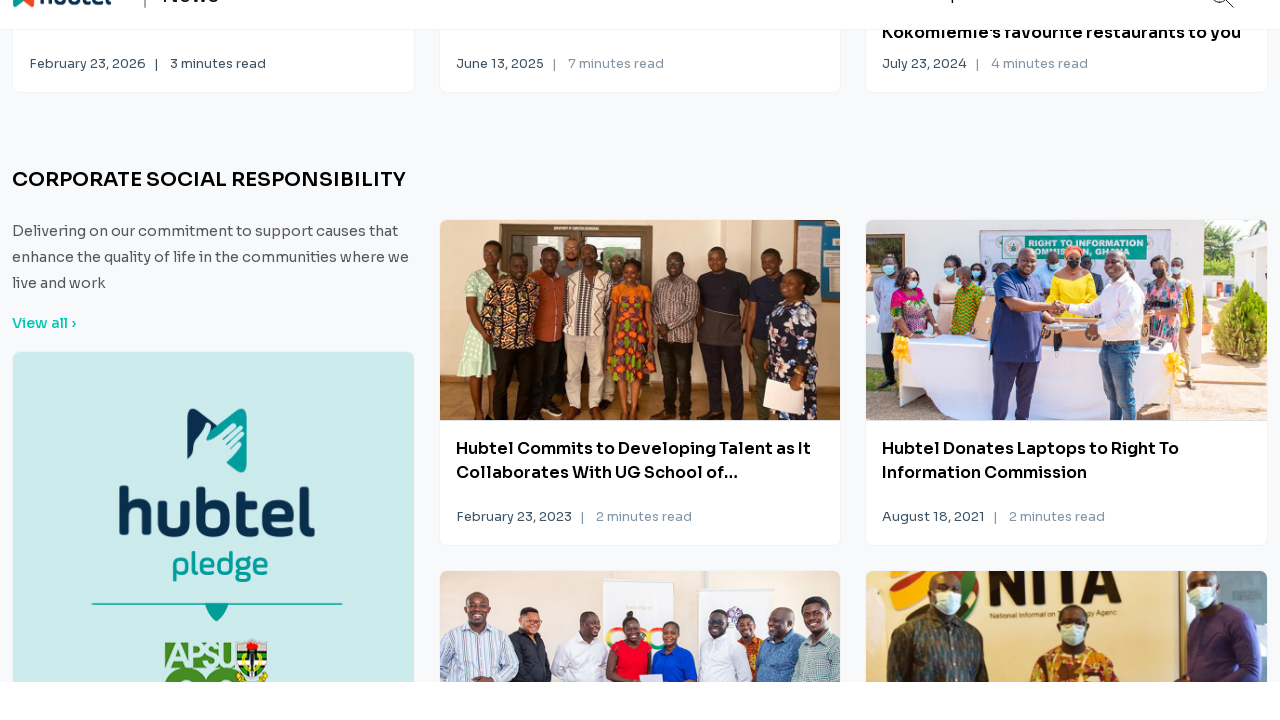

Clicked 'view all' link #8 for category at (44, 360) on internal:role=link[name="view all"i] >> nth=7
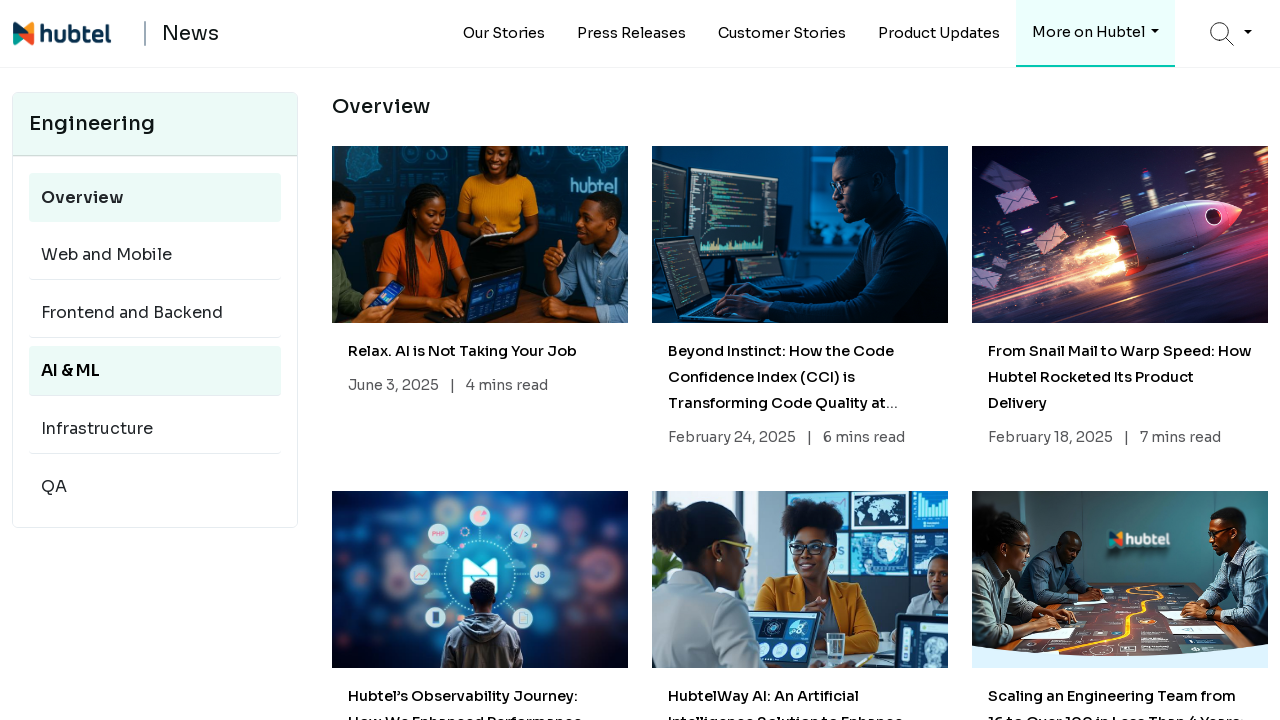

Navigated back to main blog page
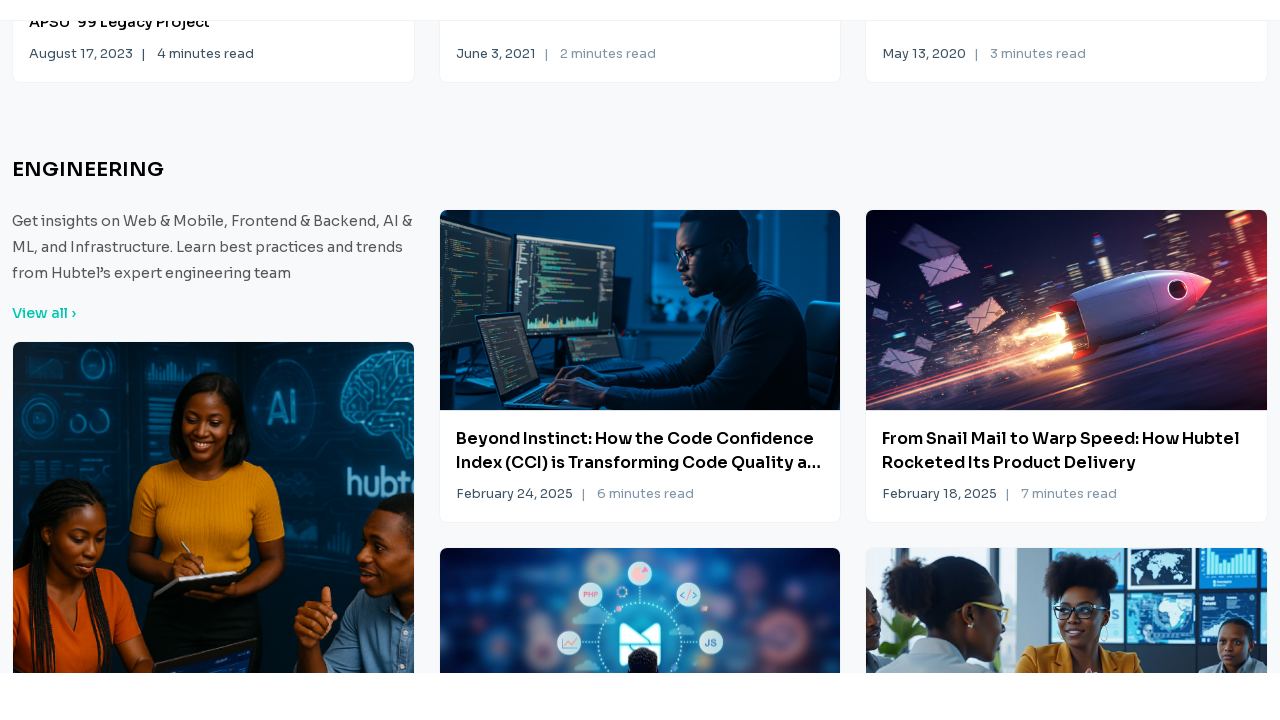

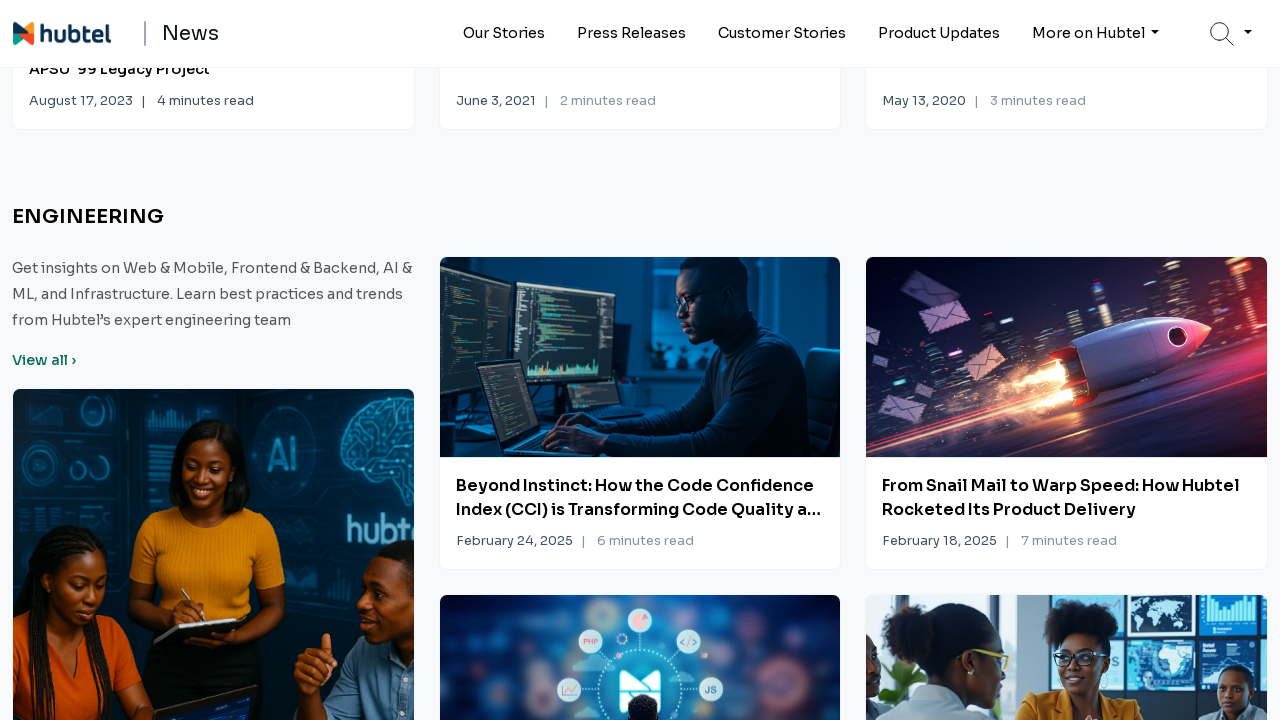